Tests the AngularJS homepage todo list functionality by adding a new todo item, verifying it appears in the list, and marking it as complete

Starting URL: https://angularjs.org

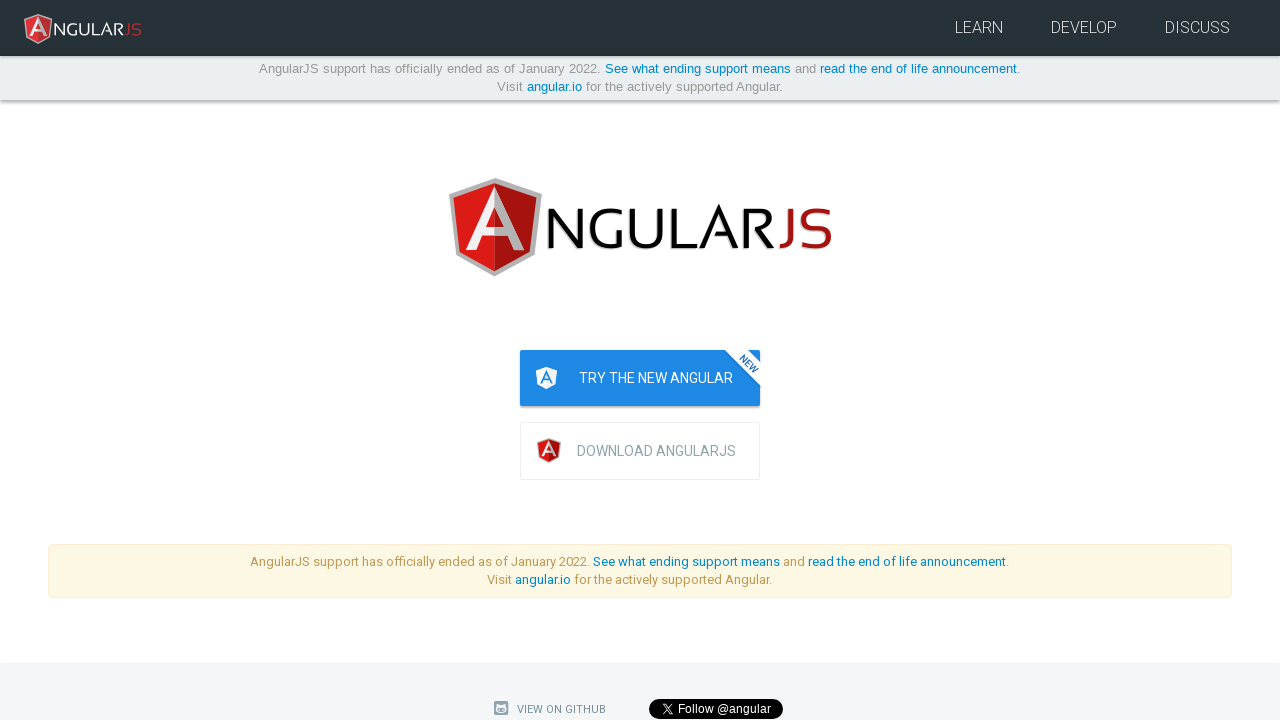

Filled todo input field with 'write first protractor test' on input[ng-model='todoList.todoText']
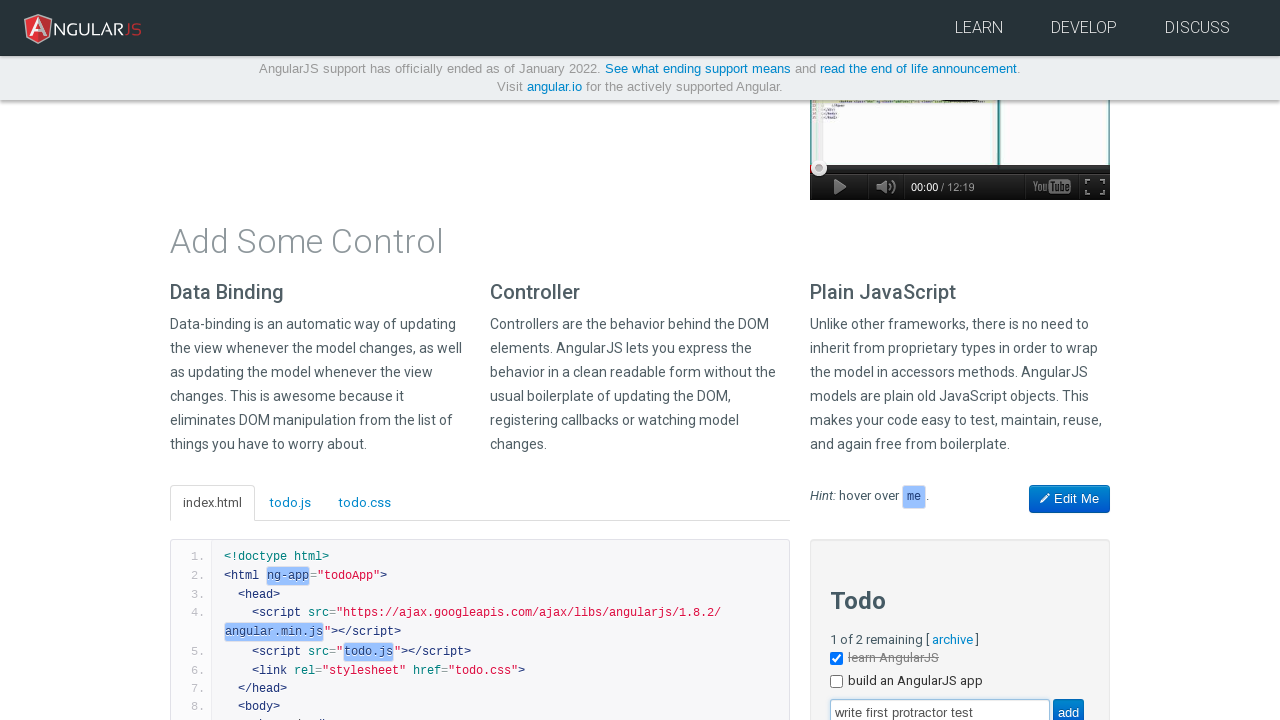

Clicked add button to create new todo item at (1068, 706) on input[value='add']
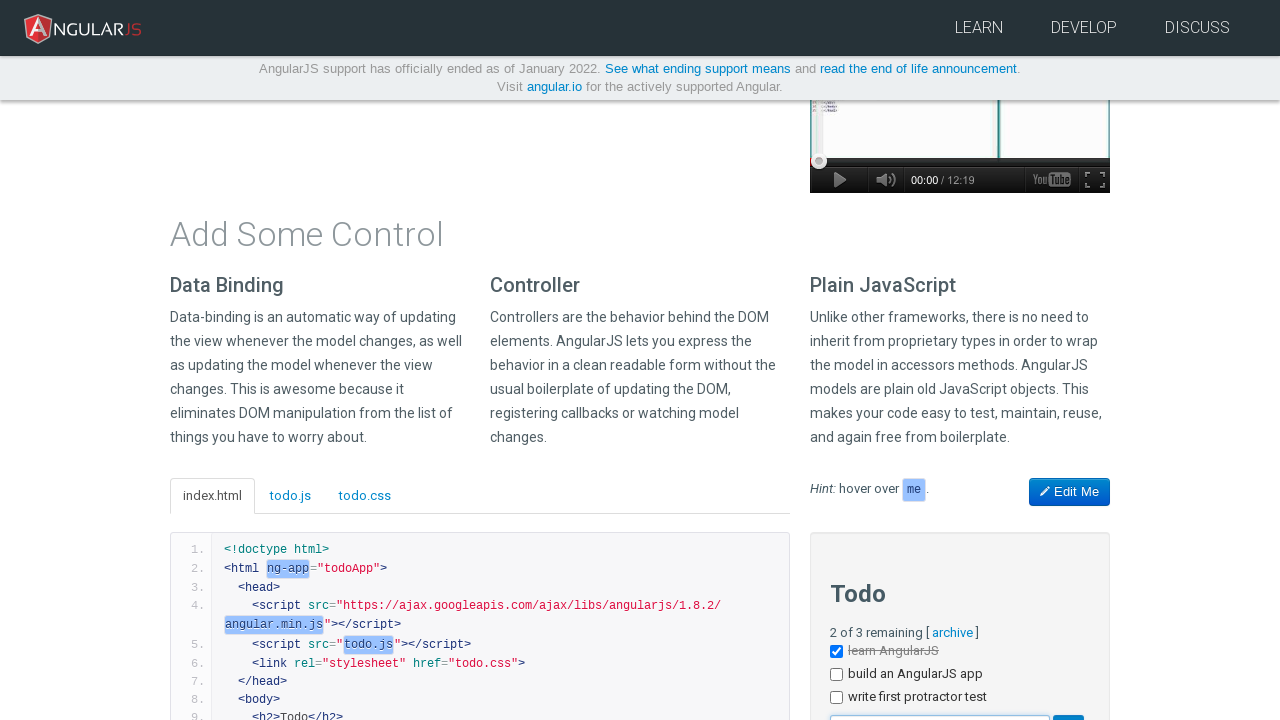

Verified new todo item 'write first protractor test' appeared in the list
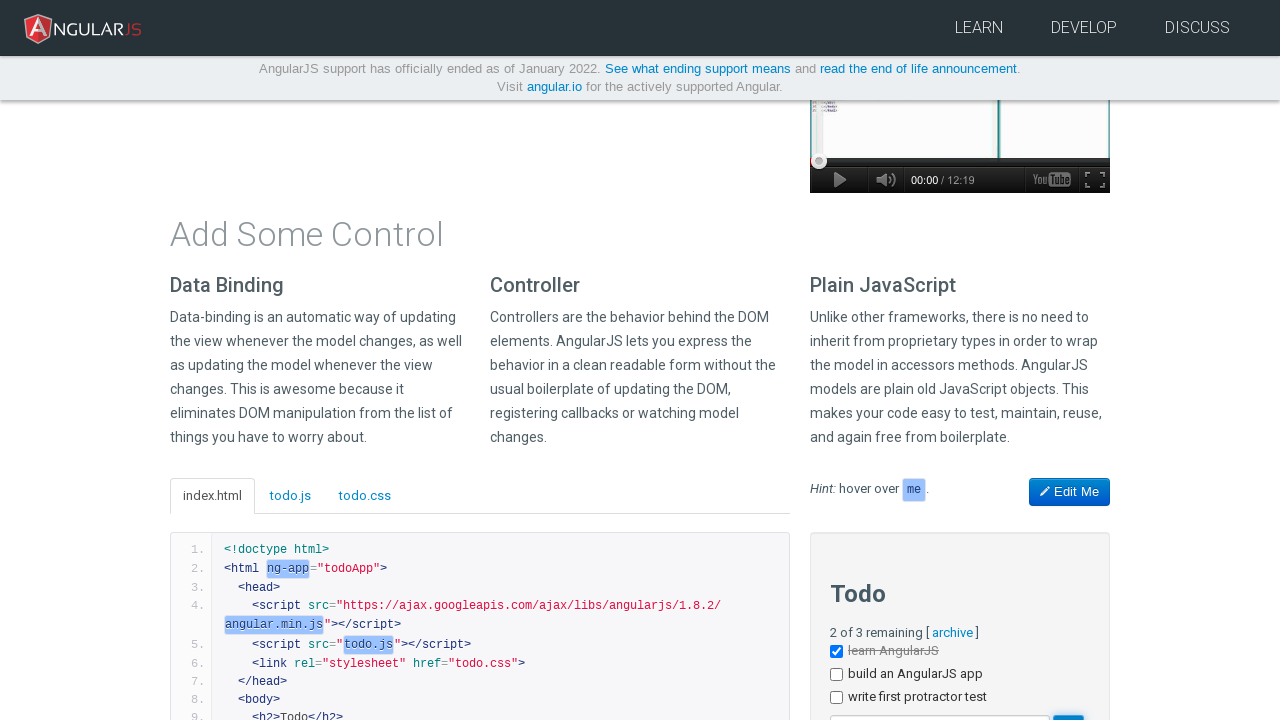

Clicked checkbox to mark todo item as complete at (836, 698) on li >> internal:has-text="write first protractor test"i >> input[type='checkbox']
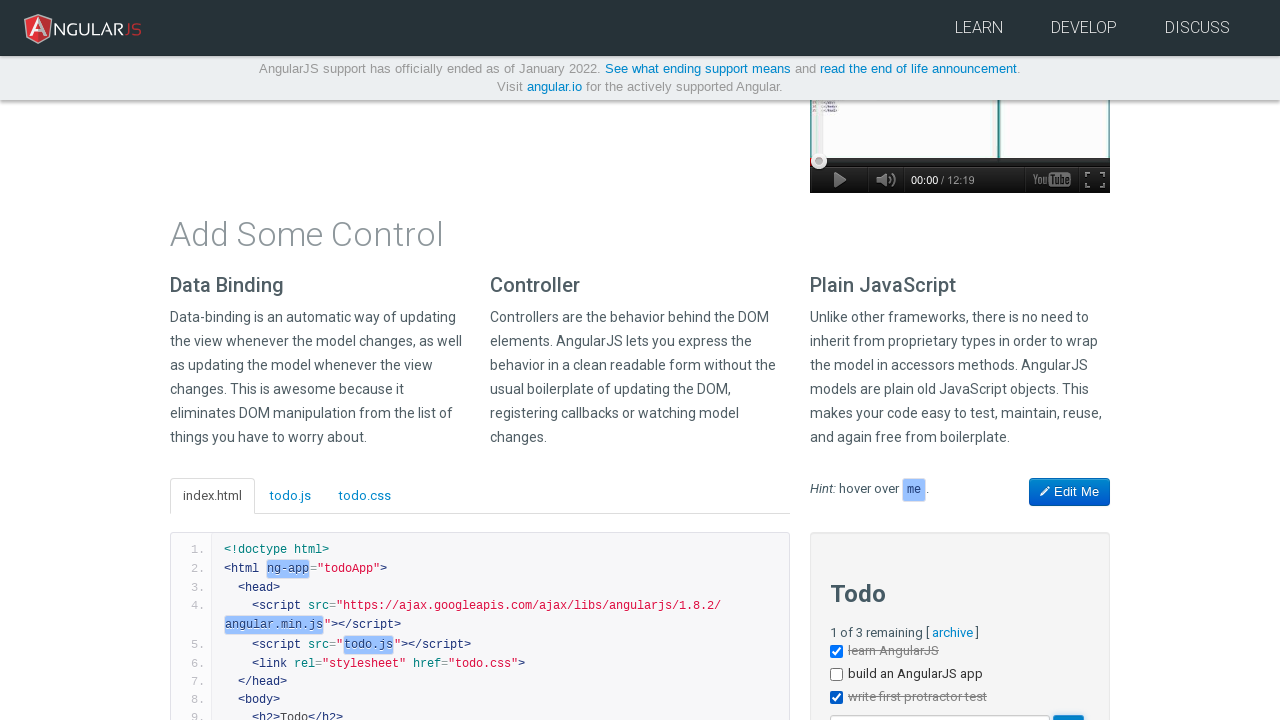

Verified completed todo item is marked with done-true class
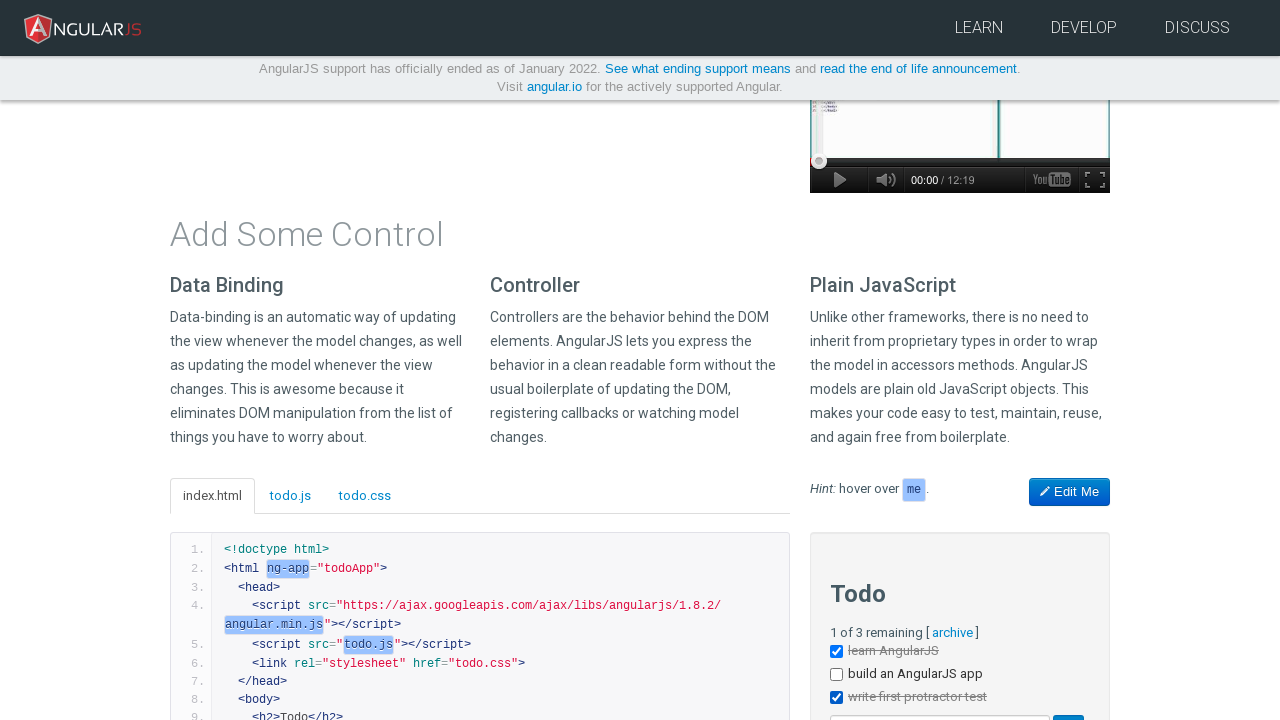

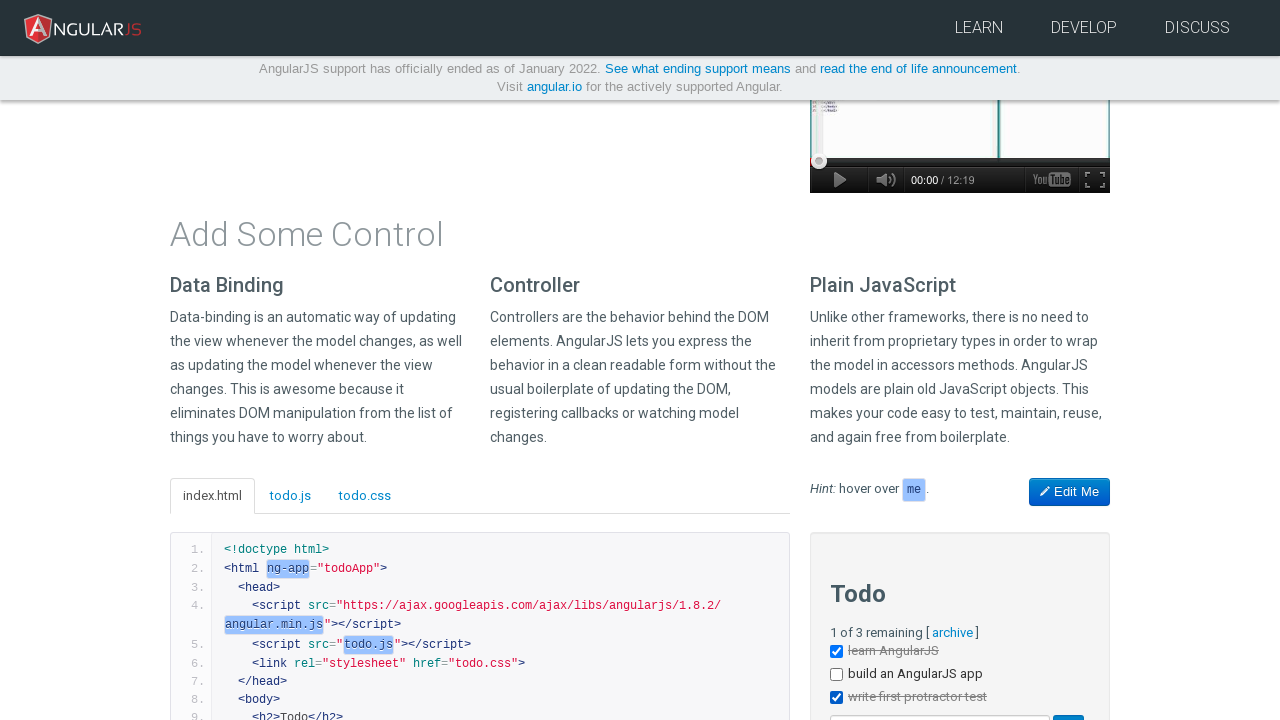